Tests checkbox functionality by navigating to a checkbox demo page and clicking on a checkbox element

Starting URL: http://syntaxprojects.com/basic-checkbox-demo.php

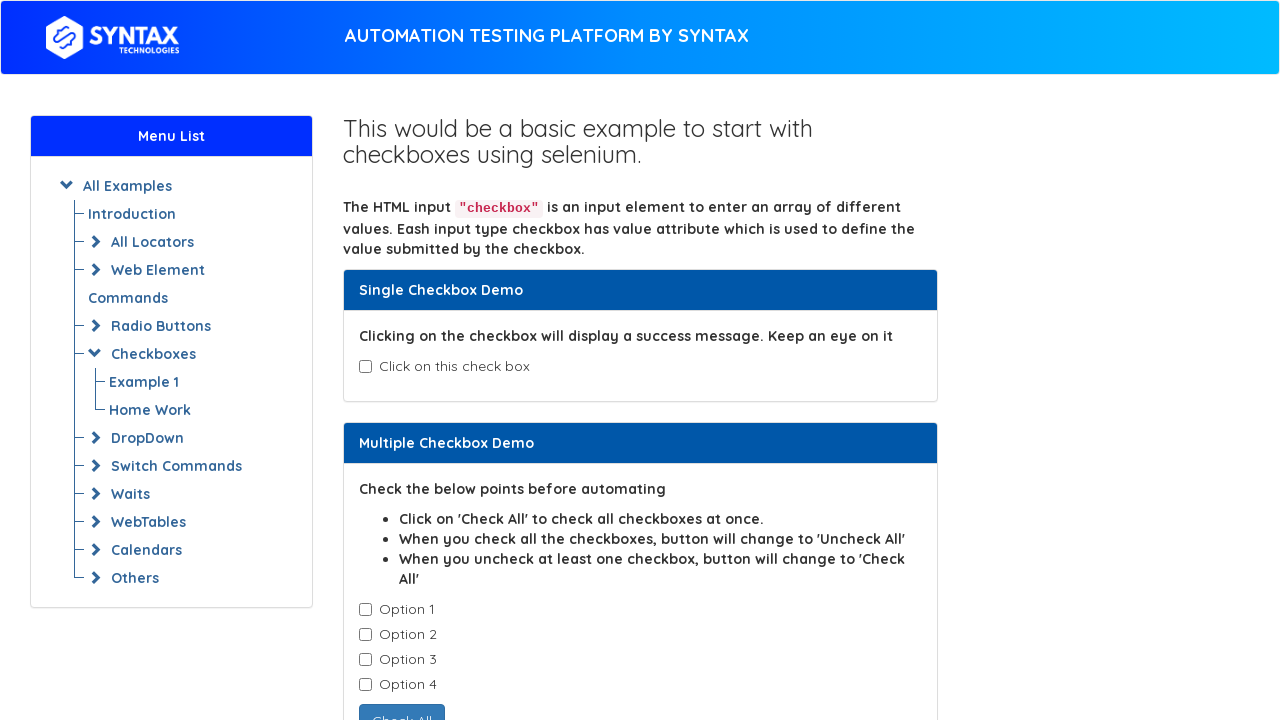

Clicked the checkbox element with id 'isAgeSelected' at (365, 367) on #isAgeSelected
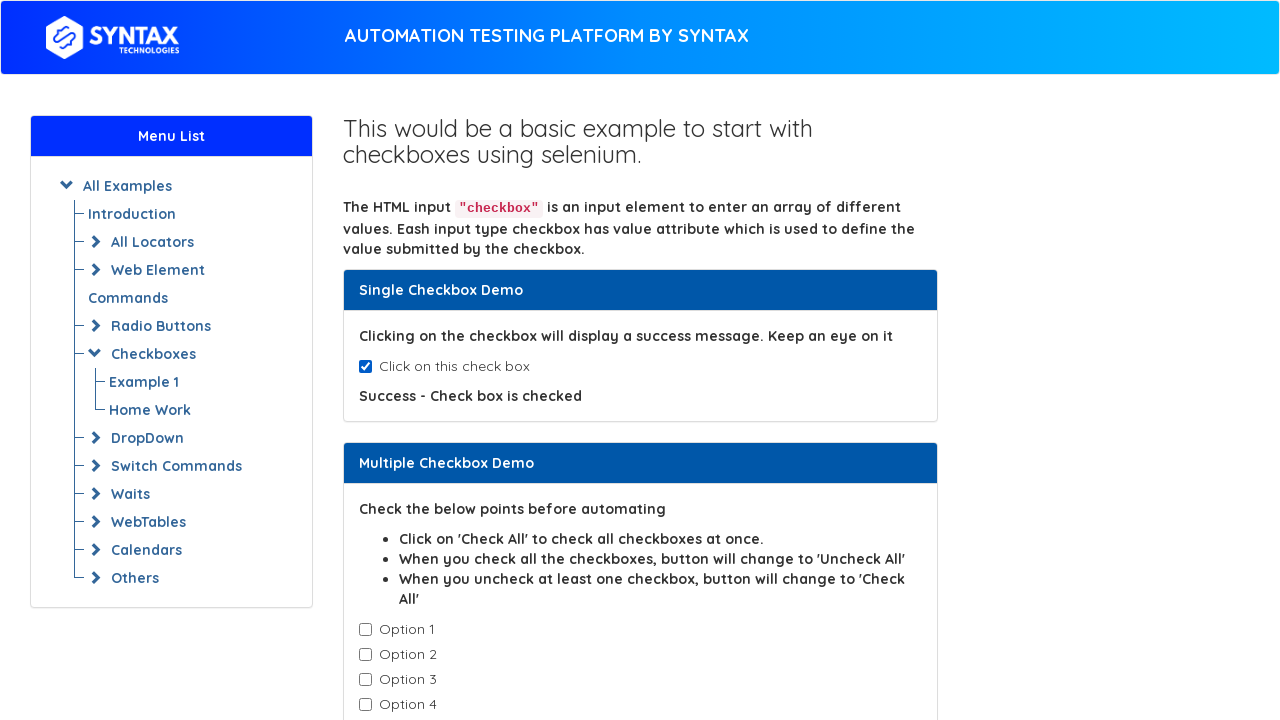

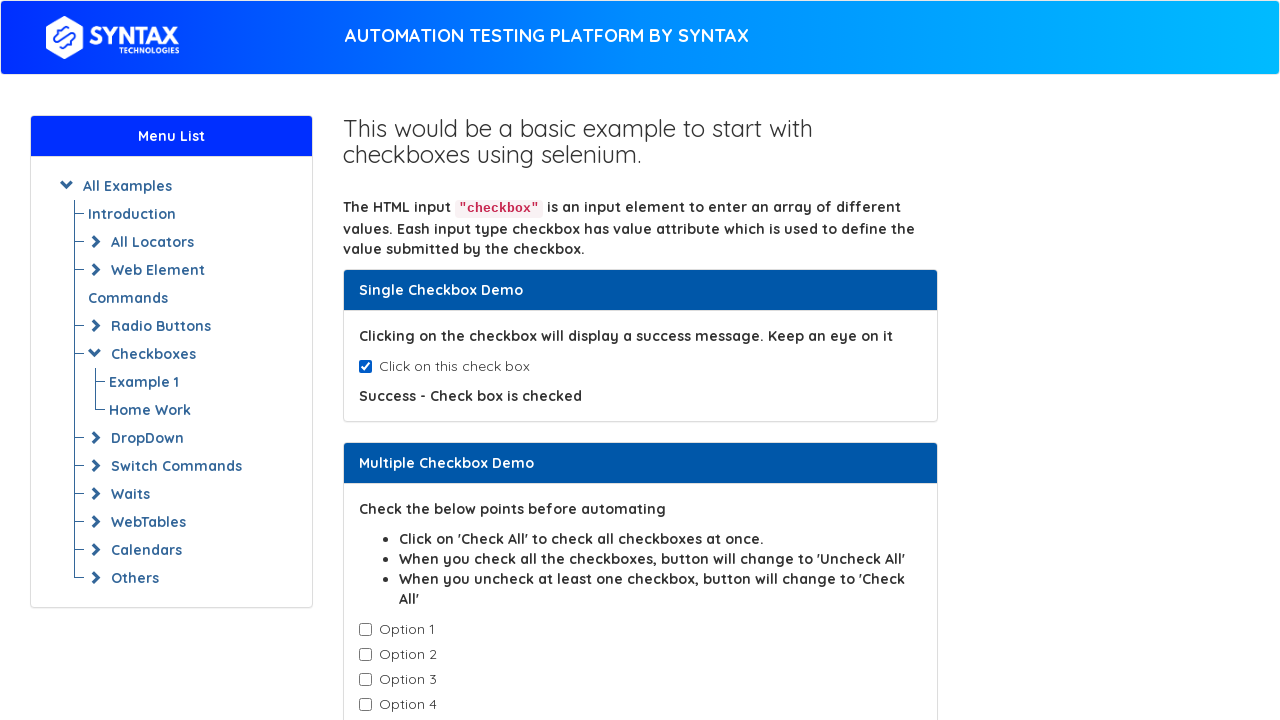